Tests drag and drop functionality on jQuery UI demo page by dragging an element by offset and then dropping it onto a target element

Starting URL: https://jqueryui.com/droppable/

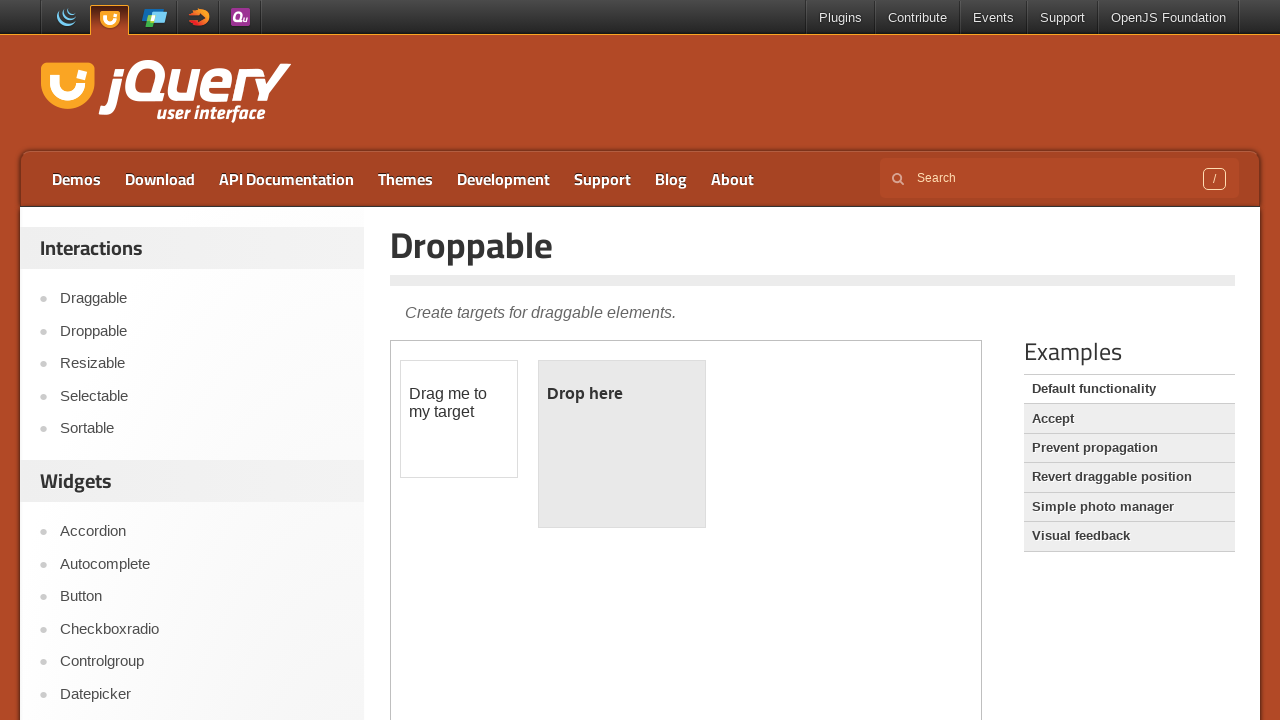

Located the demo iframe
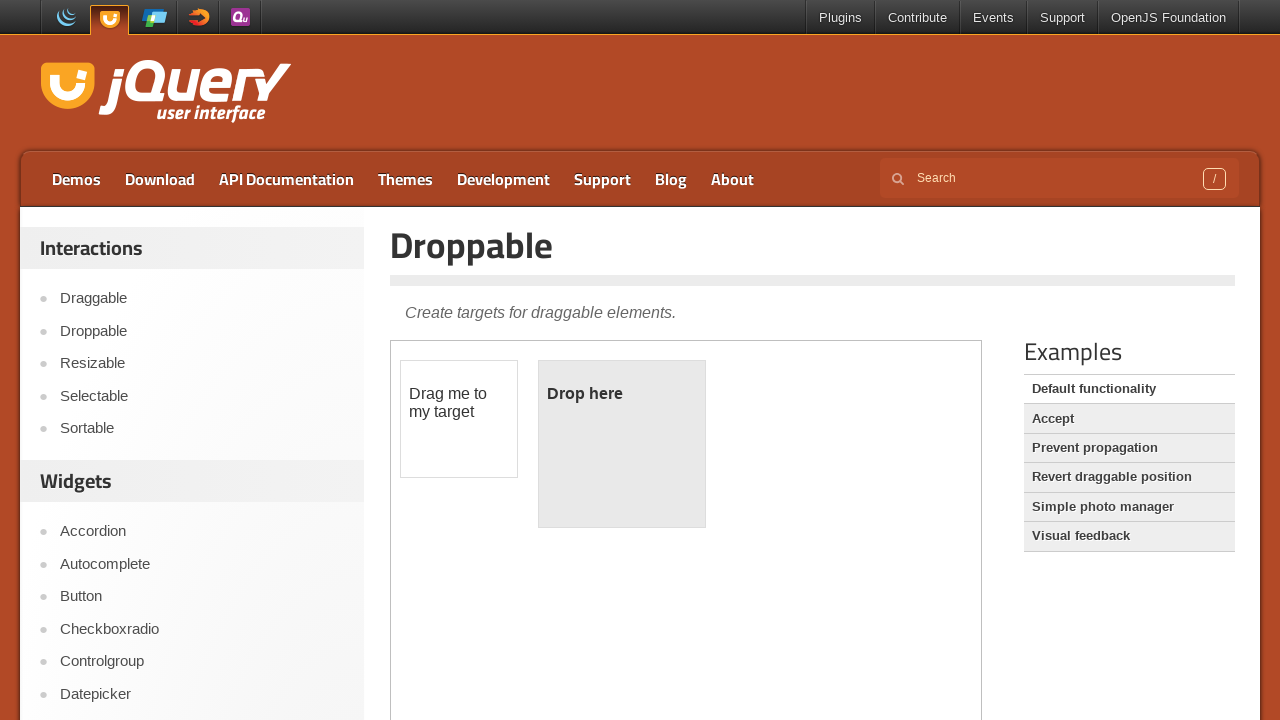

Located the draggable element (#draggable) within the iframe
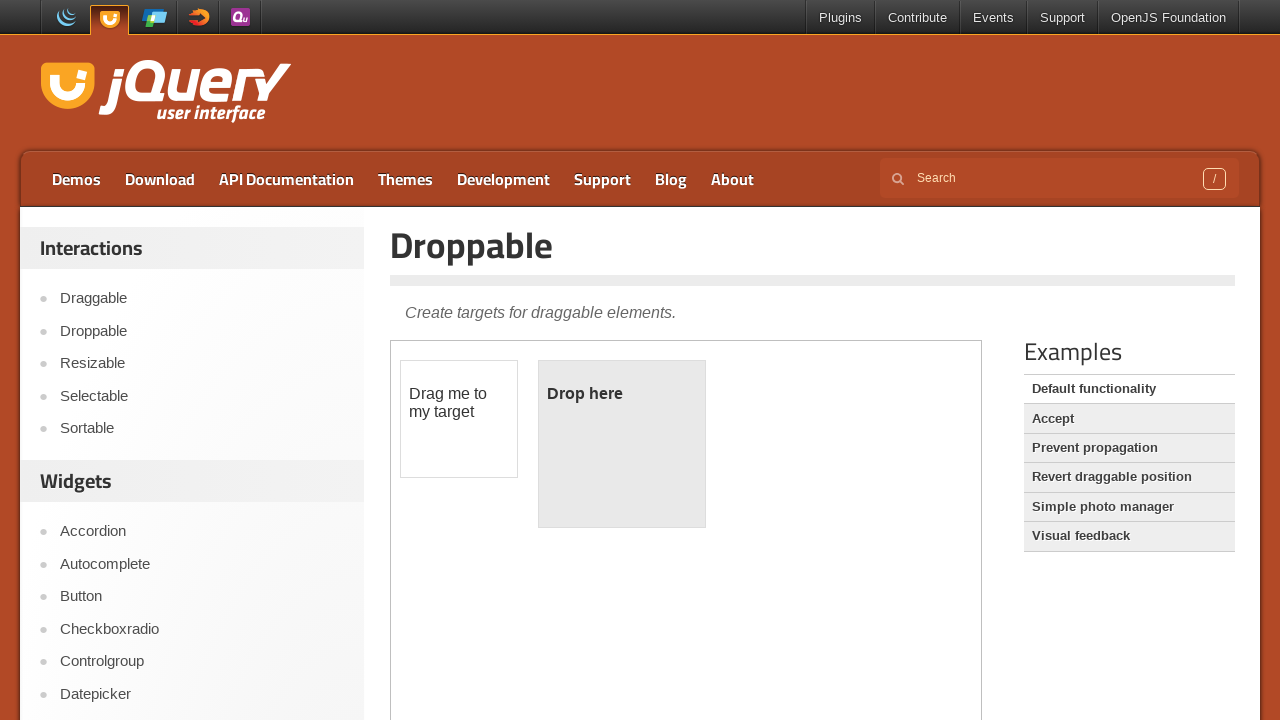

Located the droppable target element (#droppable) within the iframe
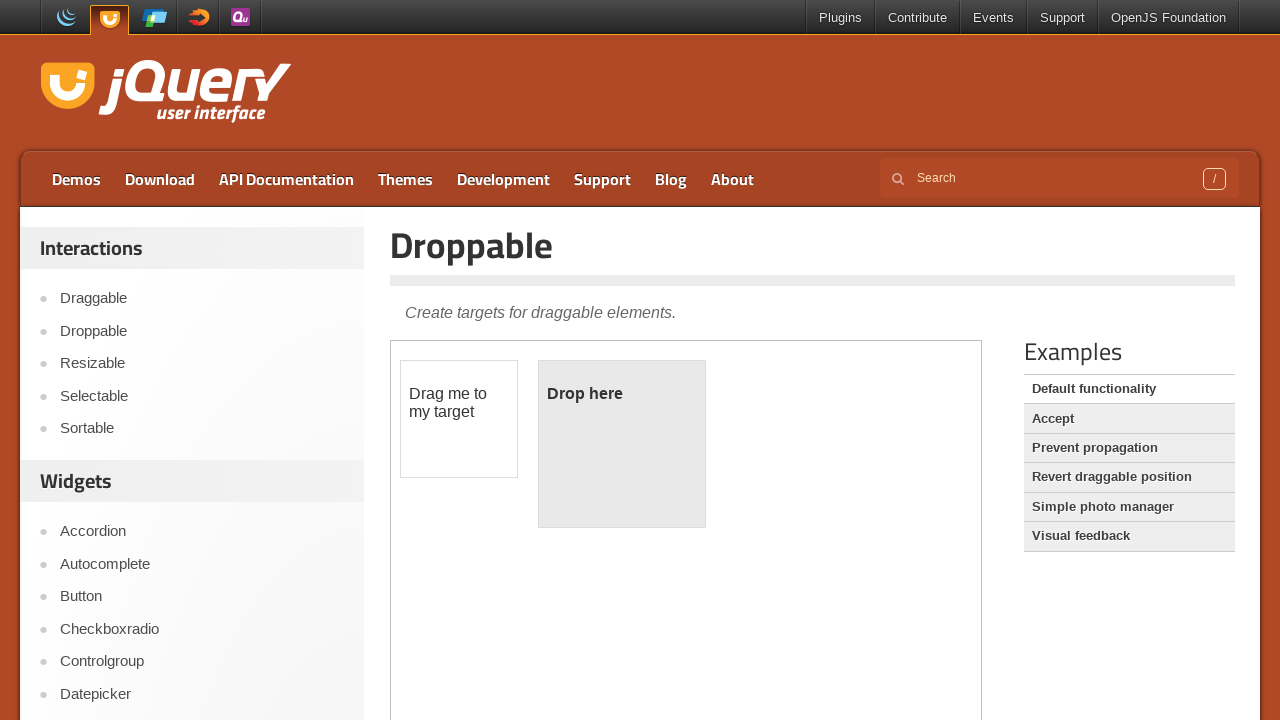

Dragged the source element by offset (100px right, 10px down) at (501, 371)
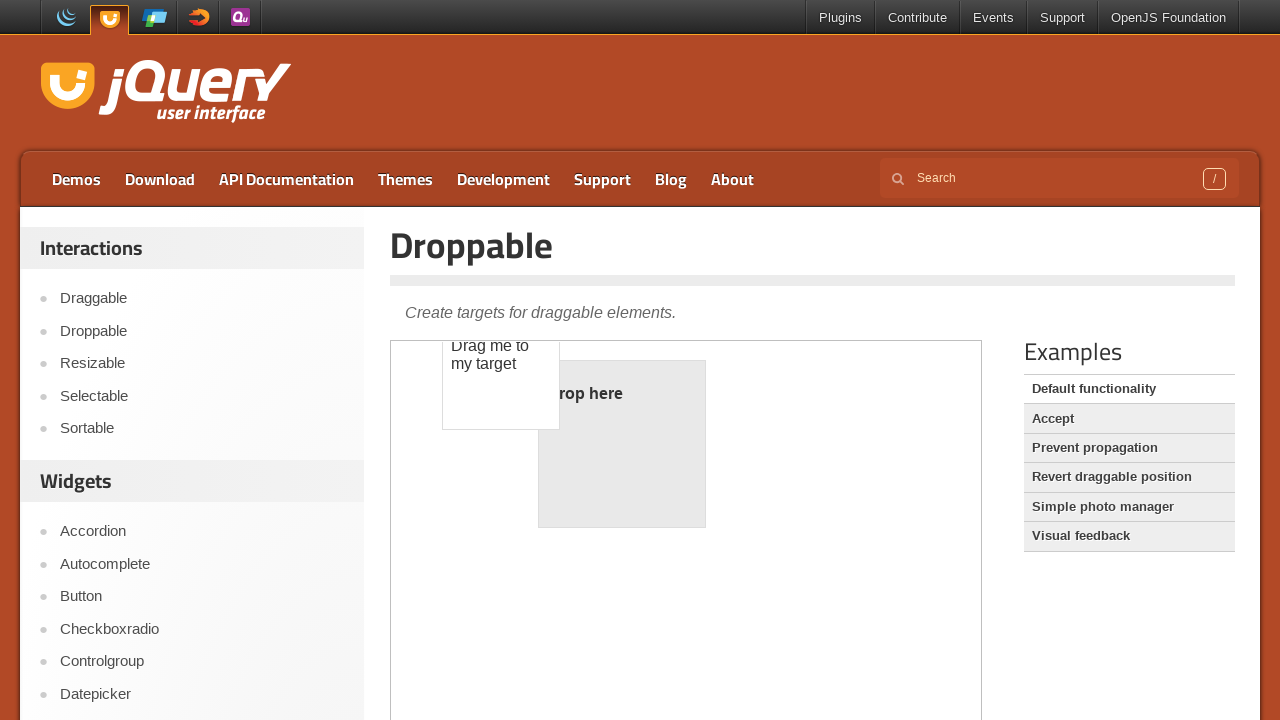

Dragged and dropped the source element onto the target element at (622, 444)
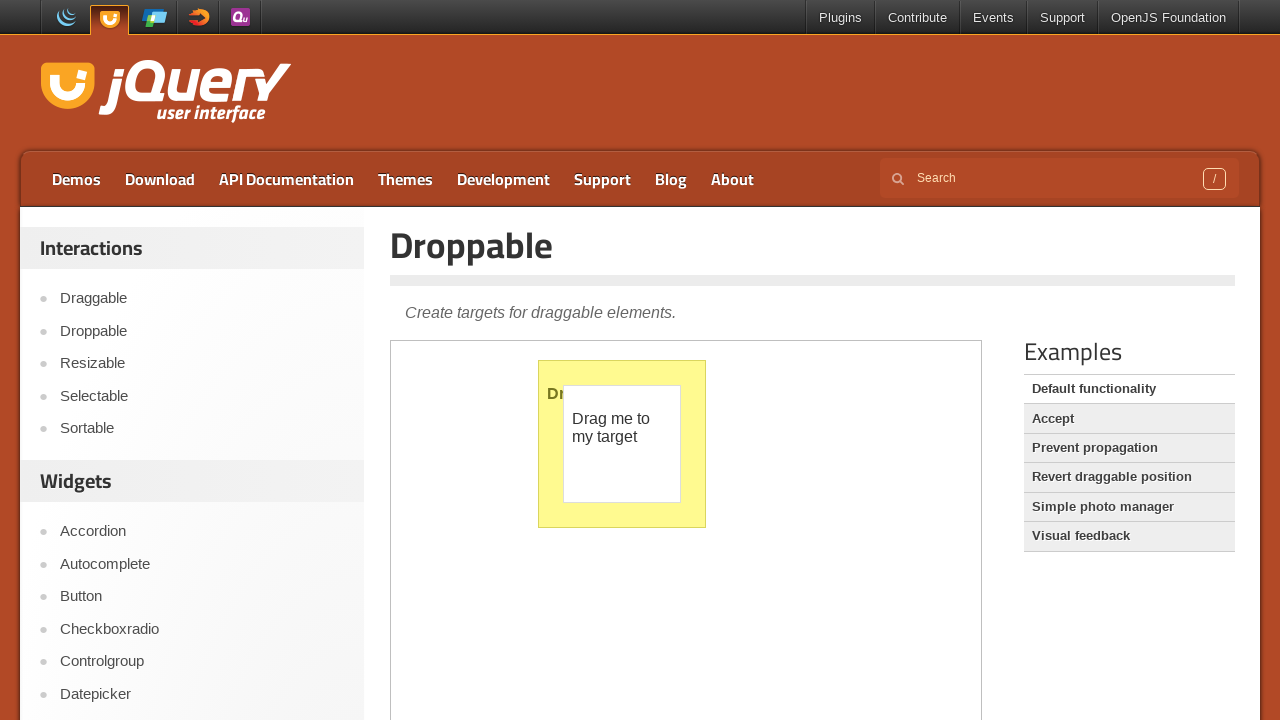

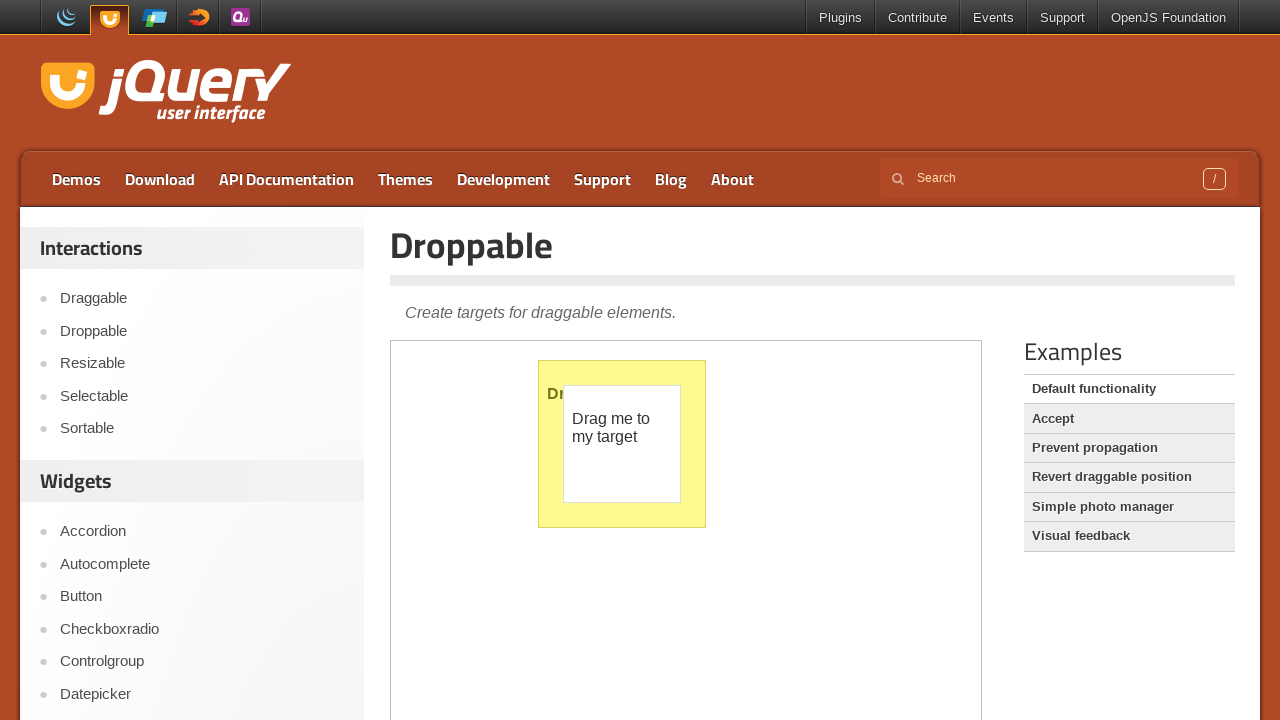